Tests drag and drop functionality by dragging an element from source to target location on a jQuery UI demo page

Starting URL: https://jqueryui.com/resources/demos/droppable/default.html

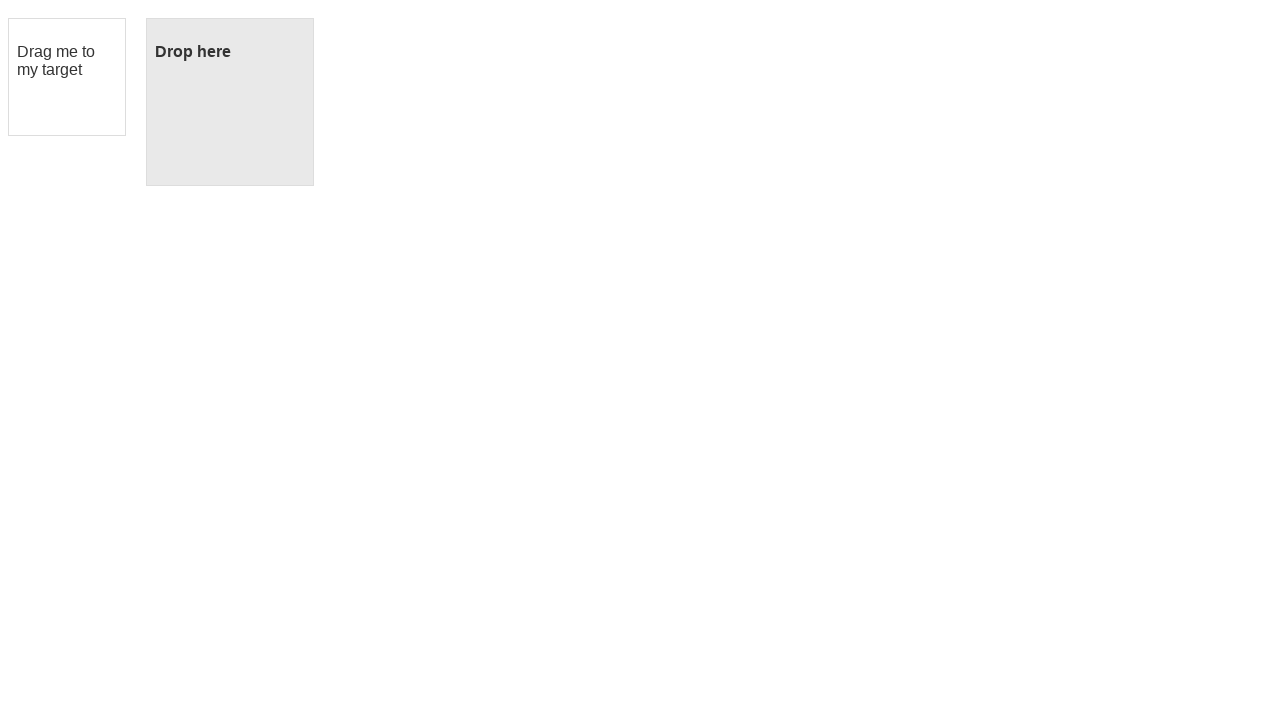

Located draggable element with id 'draggable'
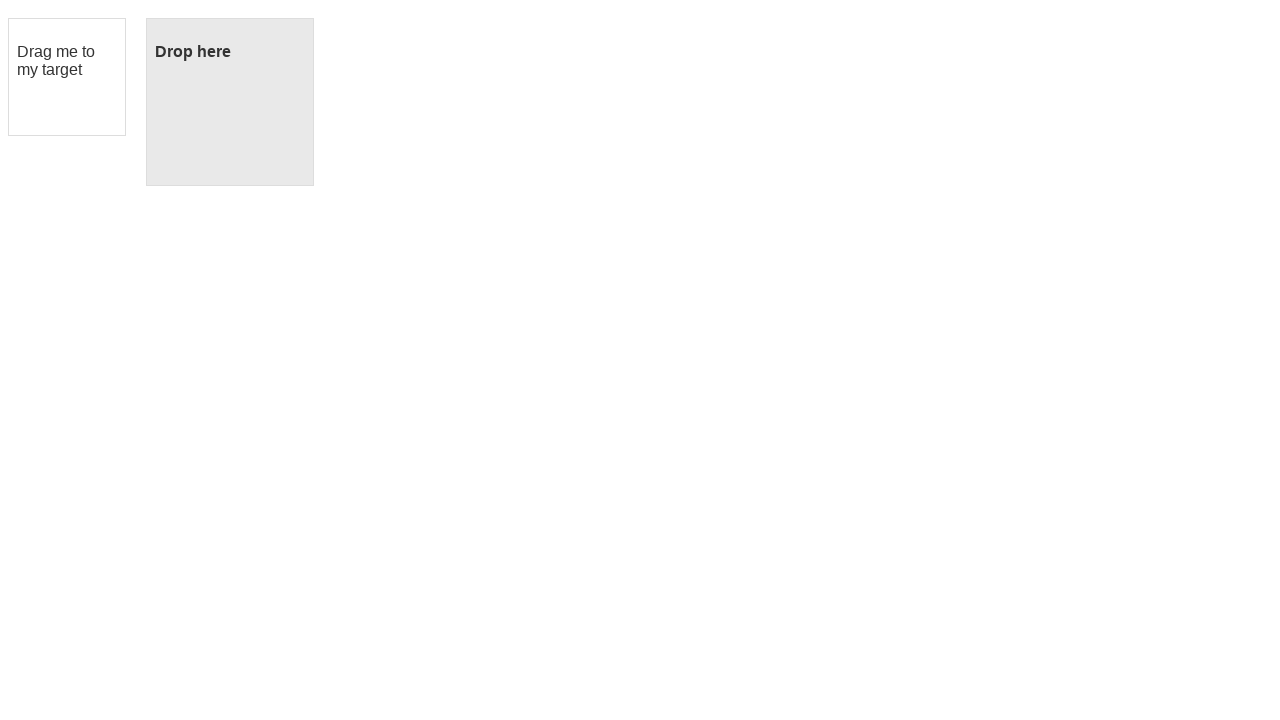

Located droppable element with id 'droppable'
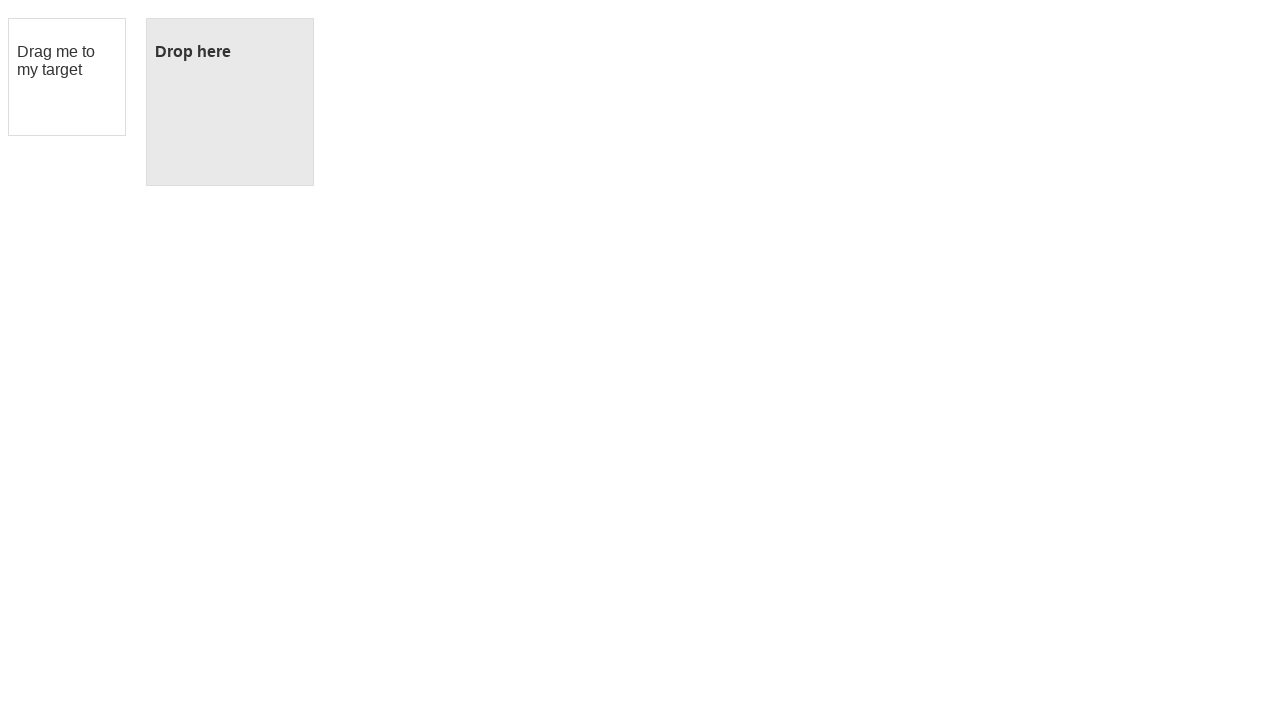

Dragged element from source to target location at (230, 102)
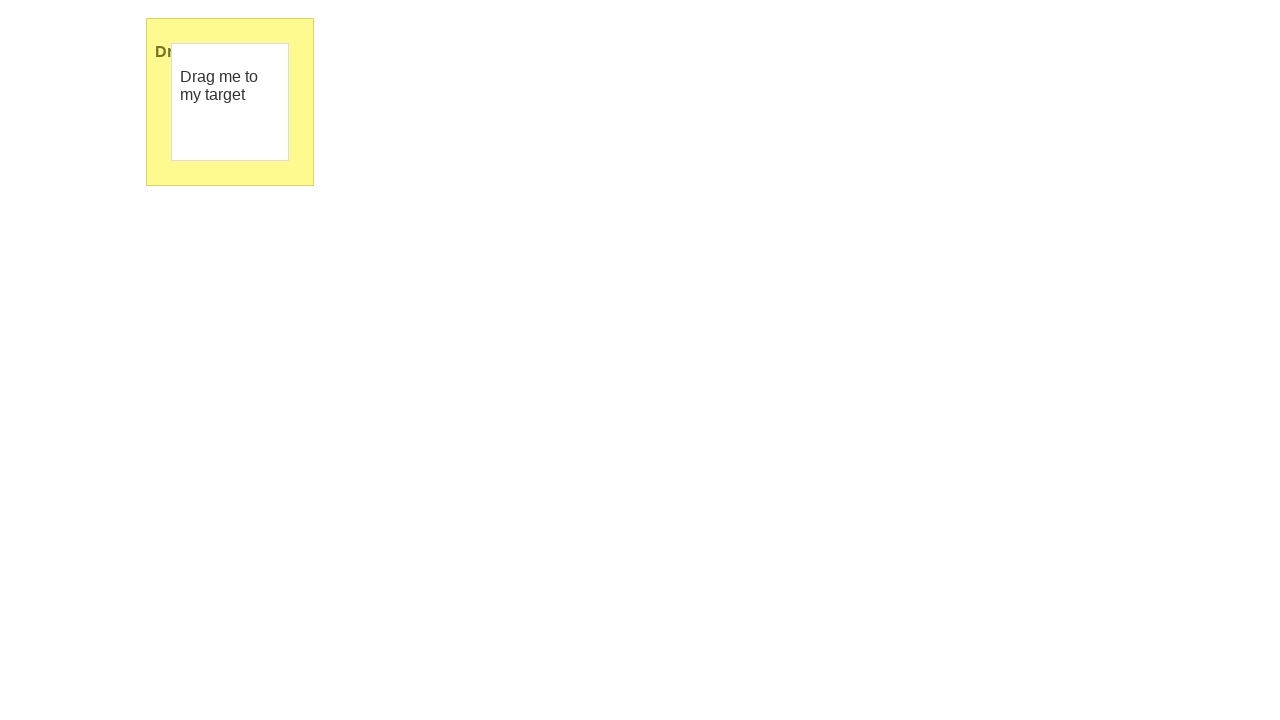

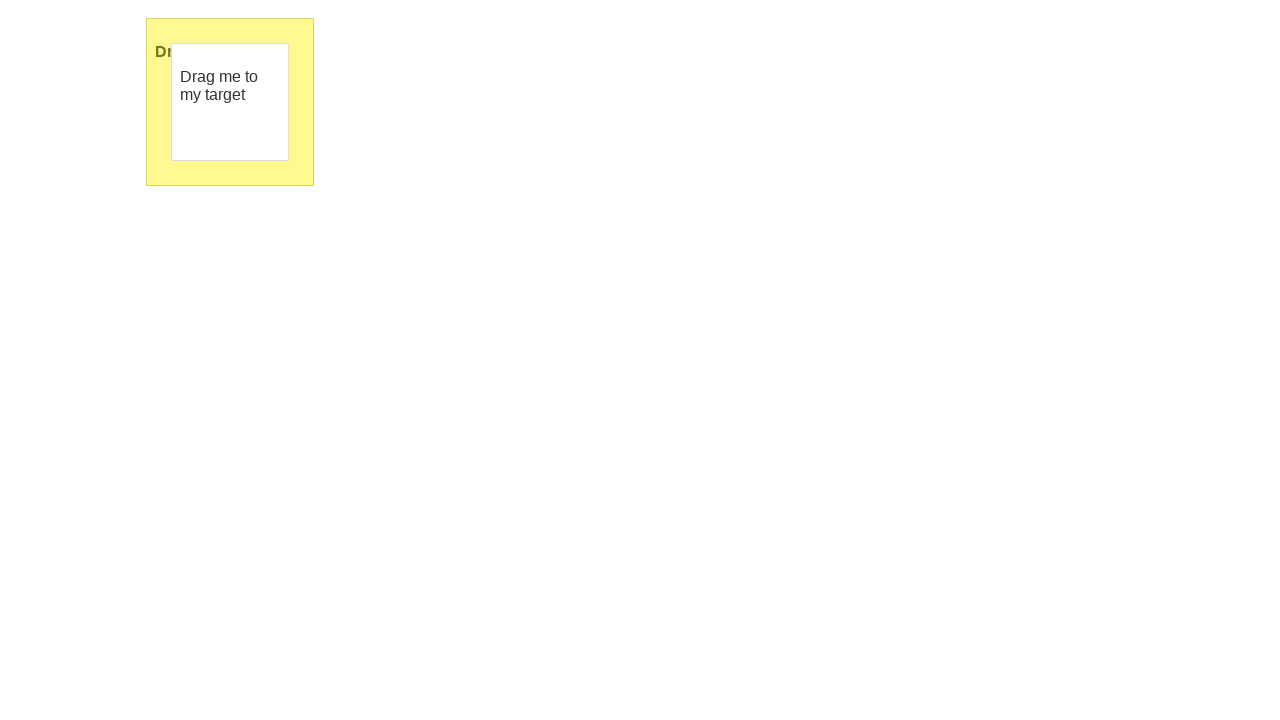